Tests working with multiple browser windows by clicking a link that opens a new window, then switching between the original and new windows using window handles, and verifying the correct window is in focus by checking page titles.

Starting URL: http://the-internet.herokuapp.com/windows

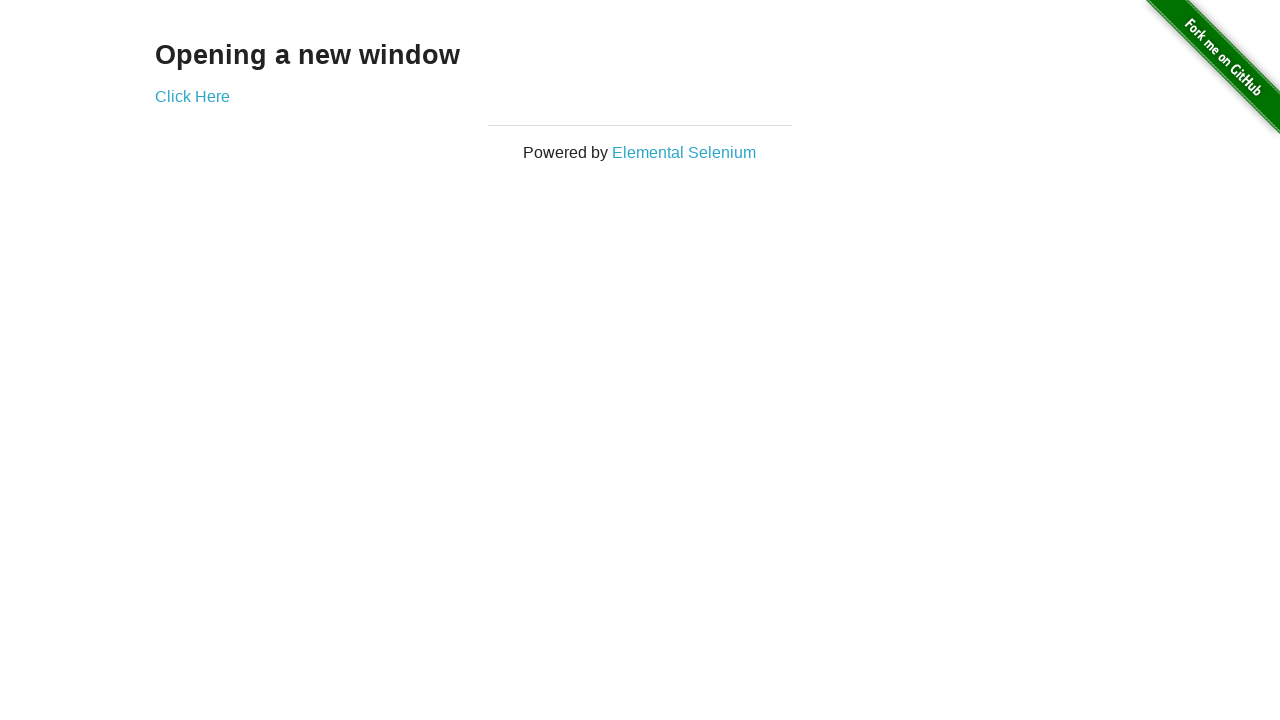

Clicked link to open new window at (192, 96) on .example a
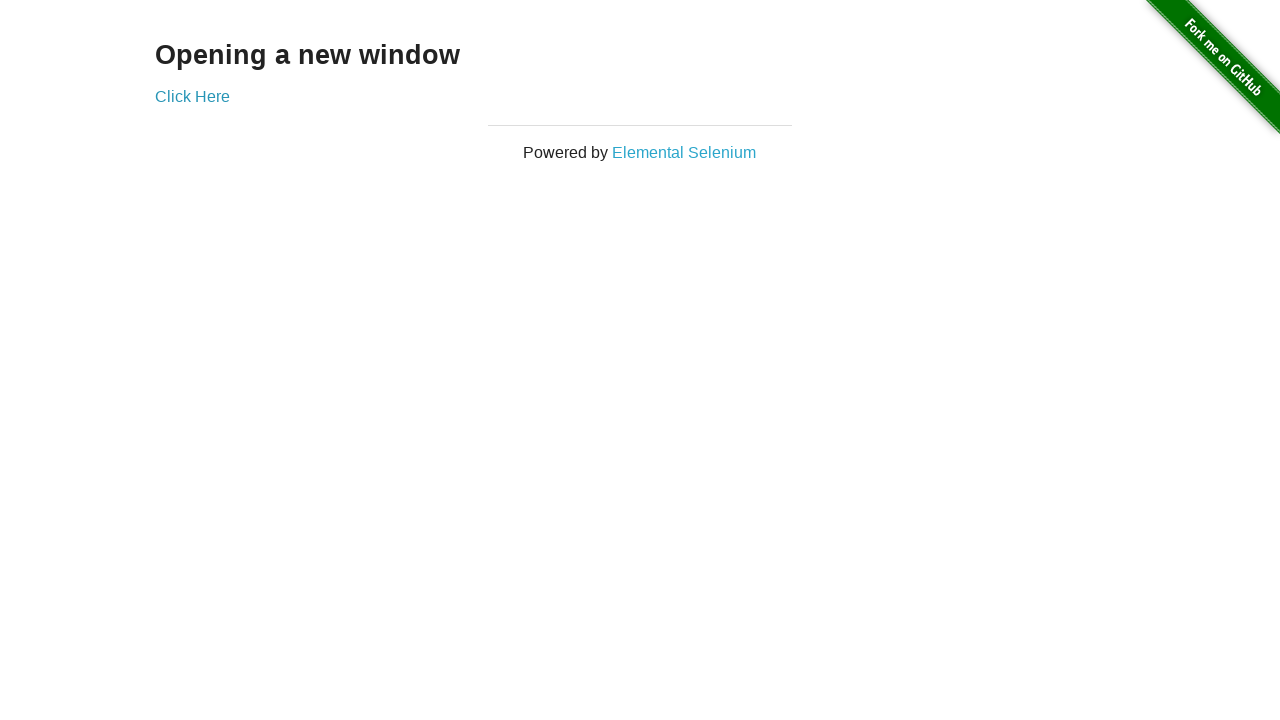

Retrieved all browser windows/pages from context
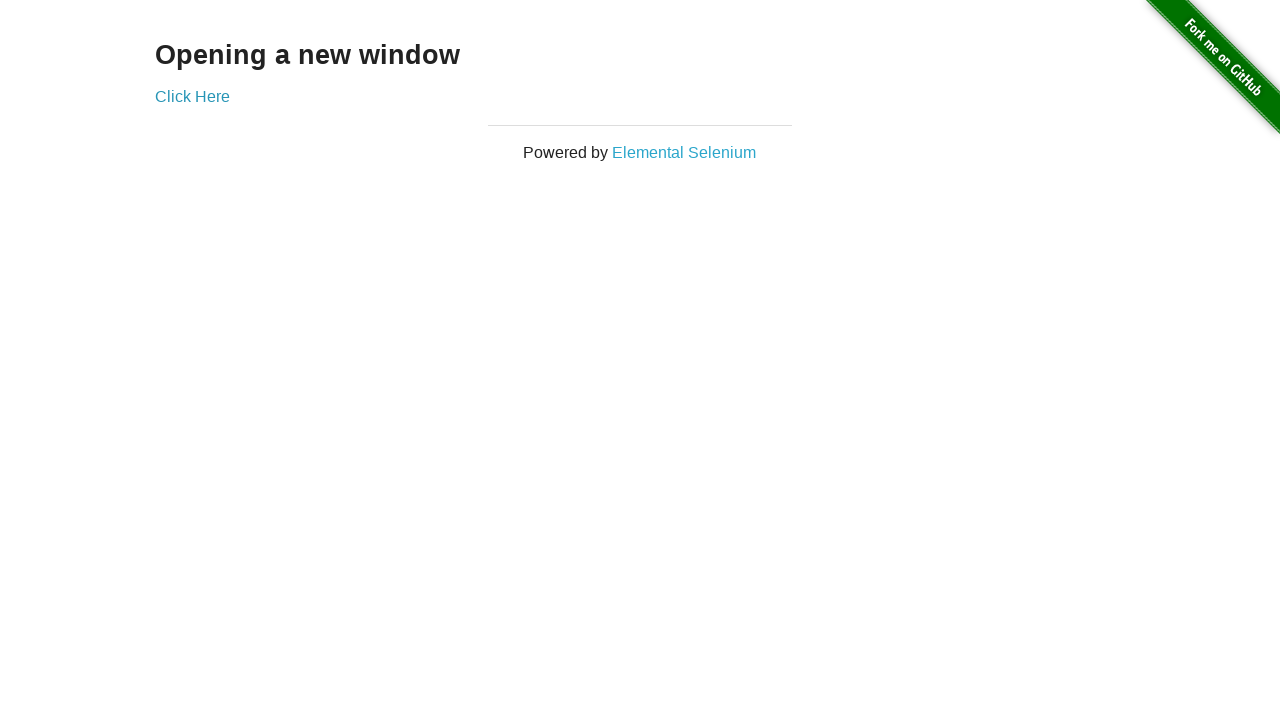

Selected first window (original window)
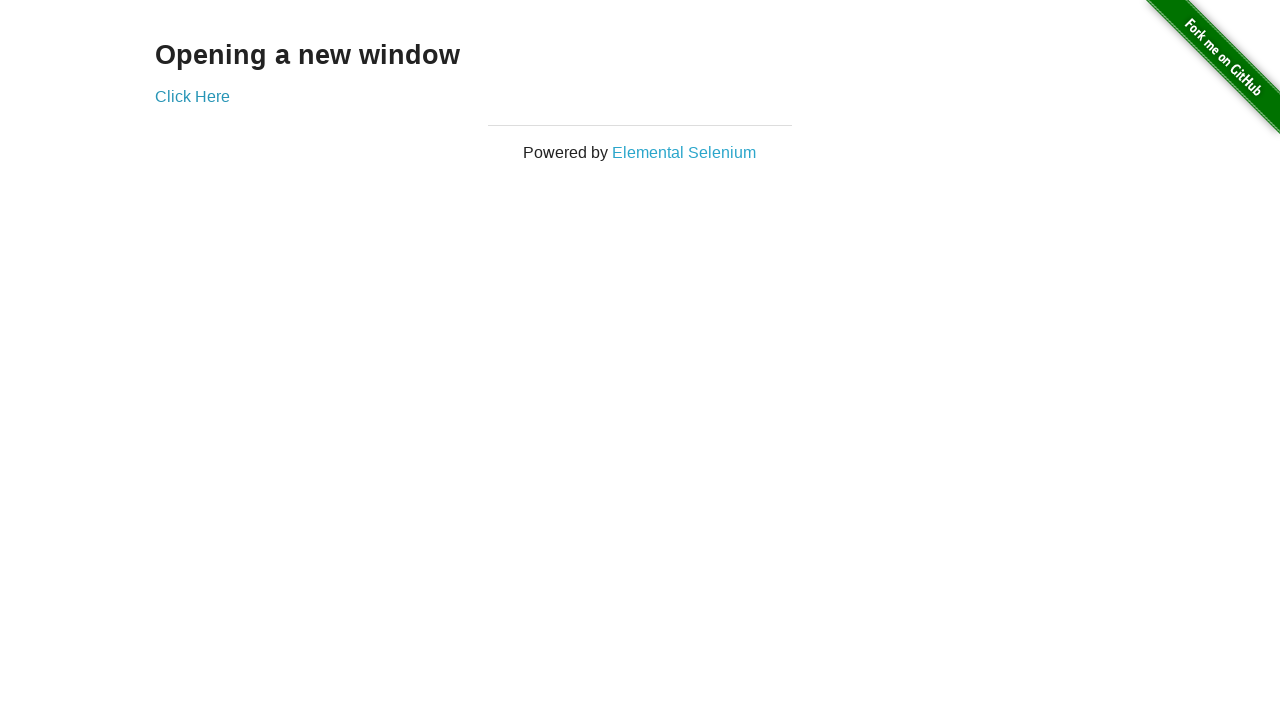

Brought first window to front
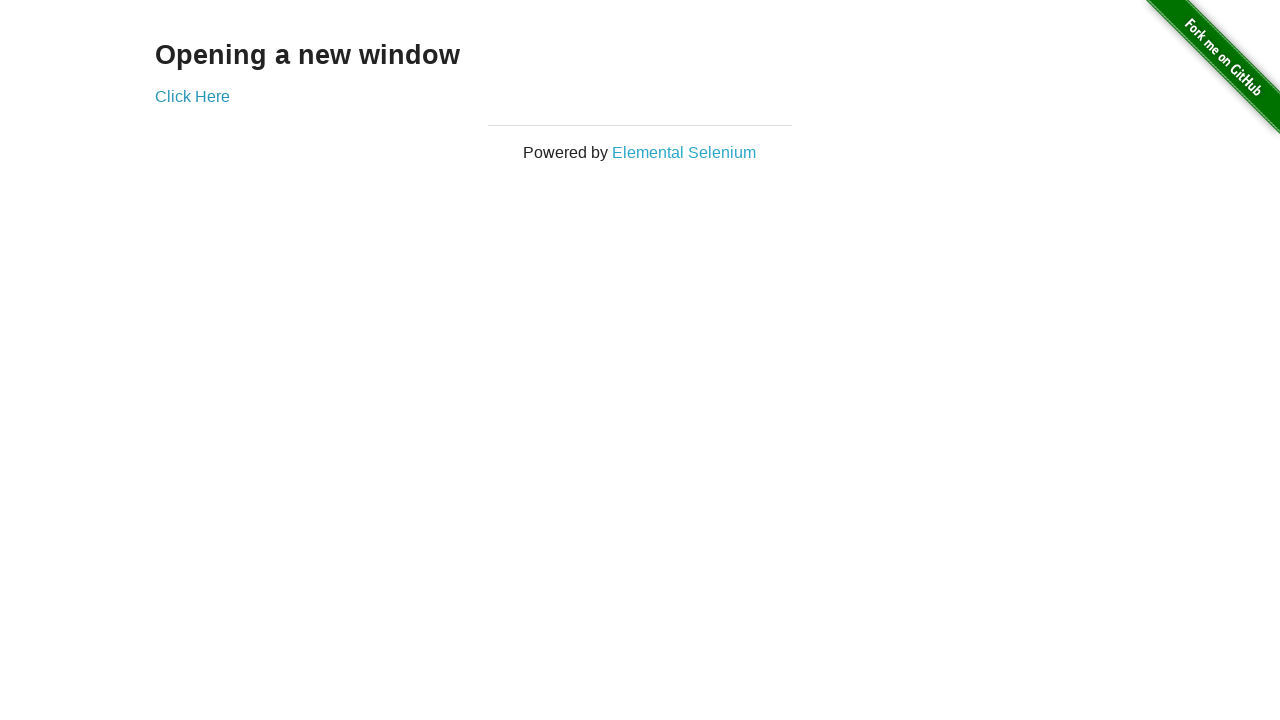

Verified first window title is not 'New Window'
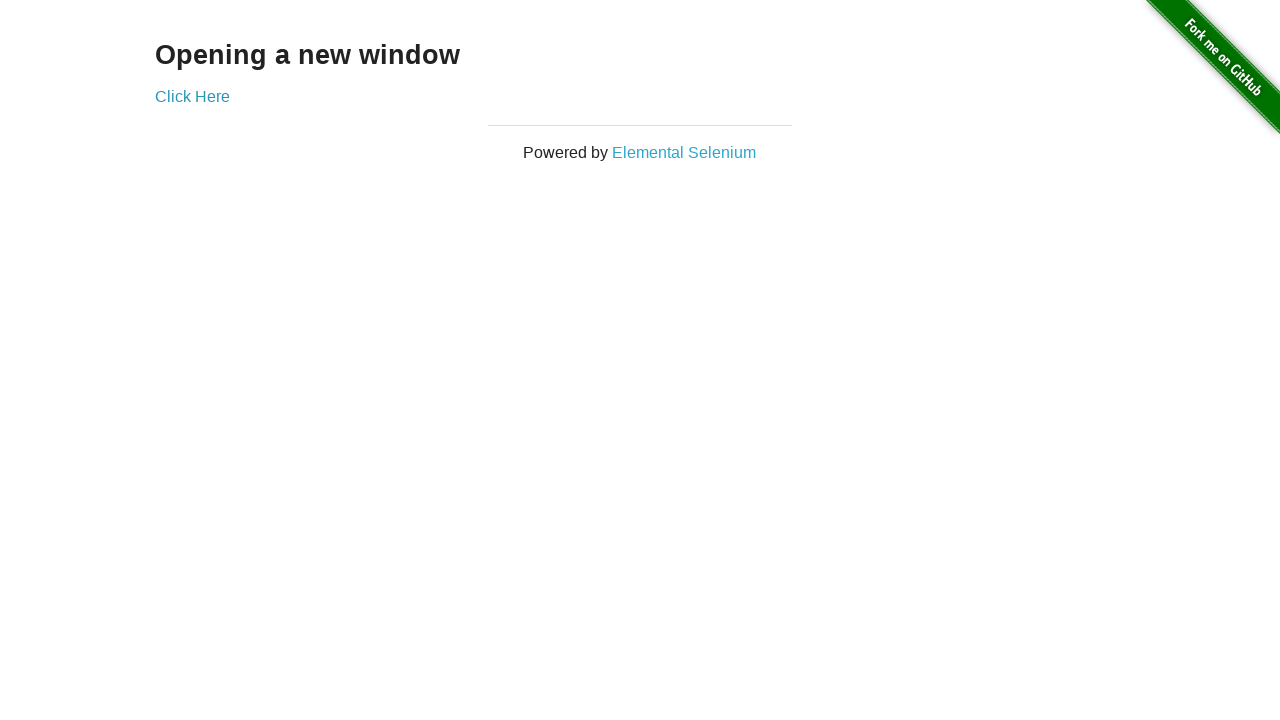

Selected last window (new window)
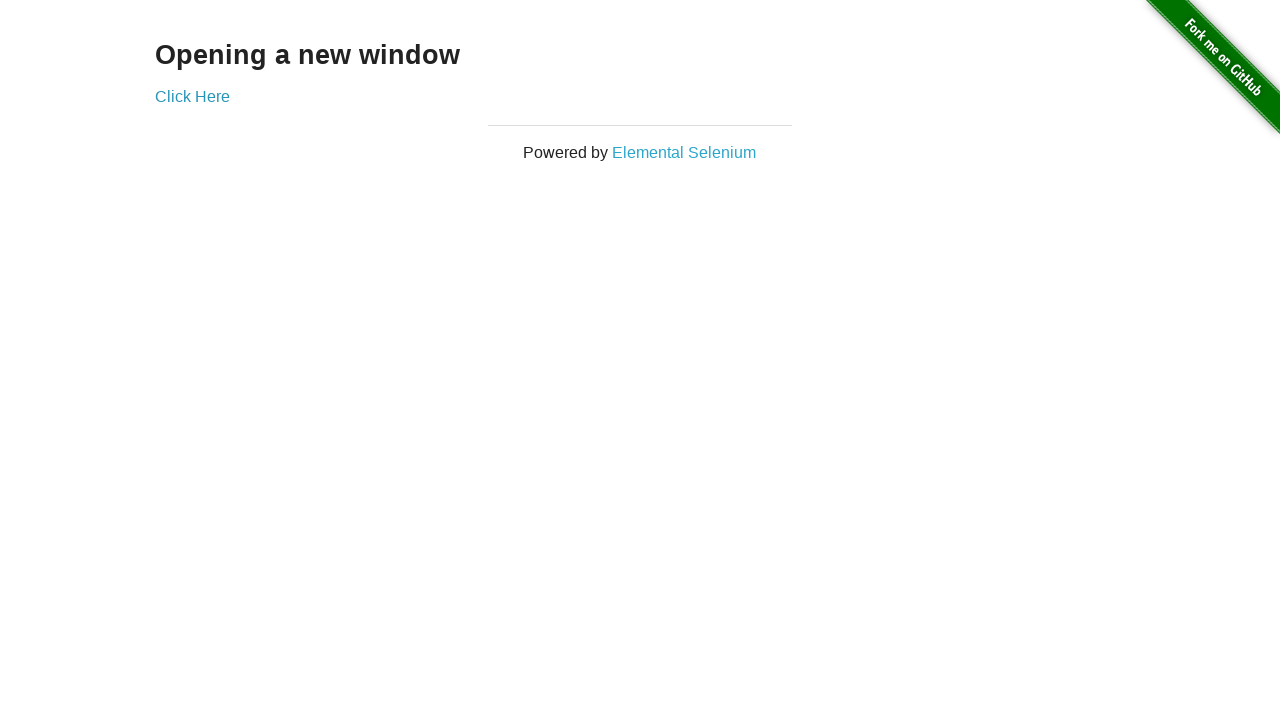

Brought new window to front
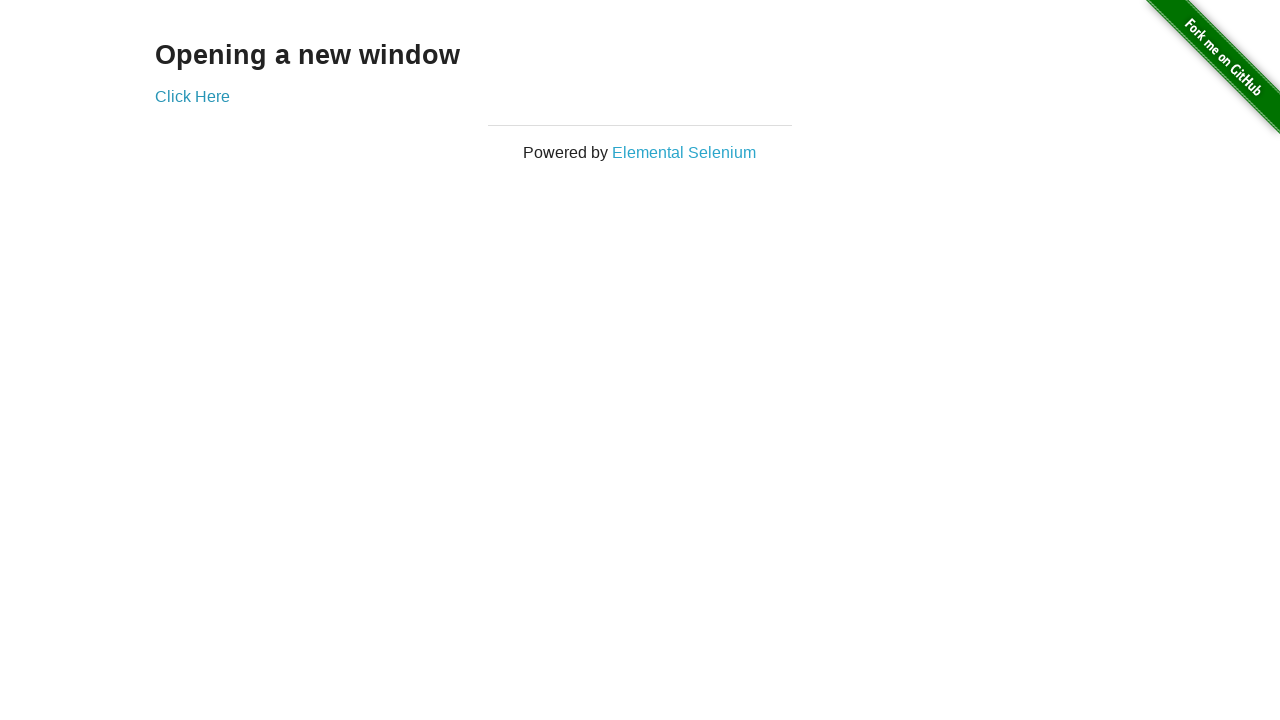

Waited for new window to fully load
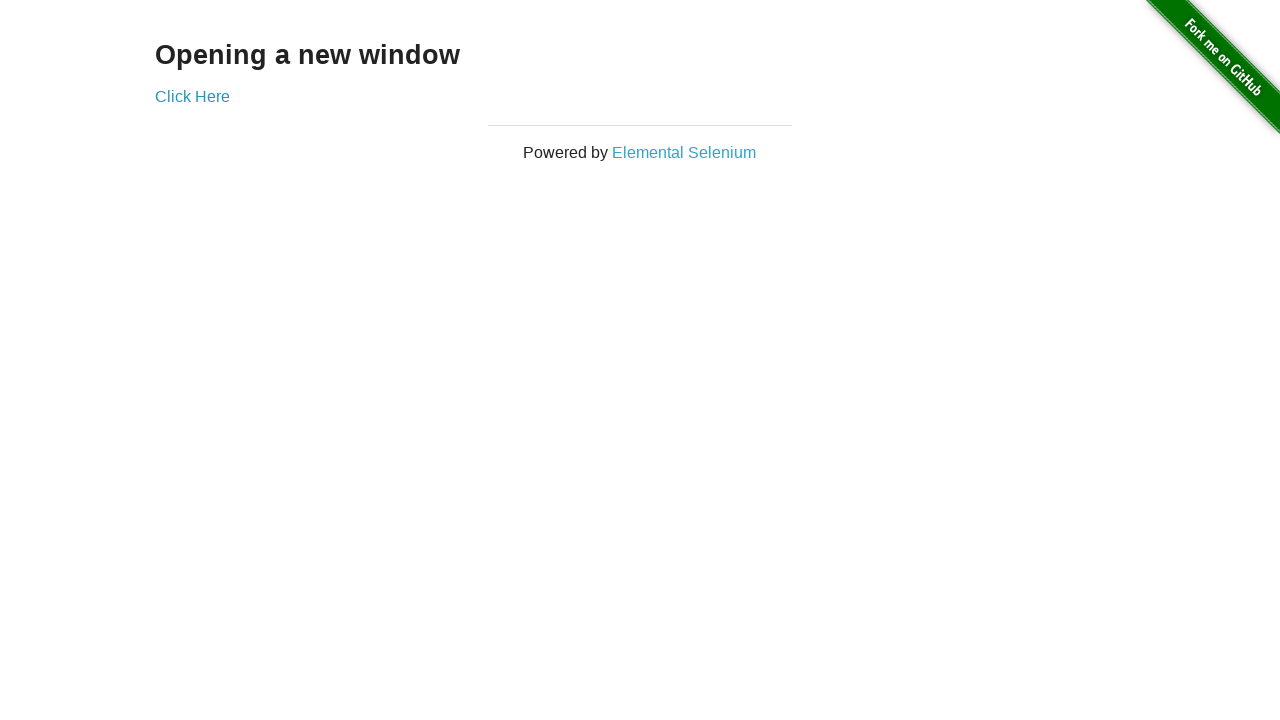

Verified new window title is 'New Window'
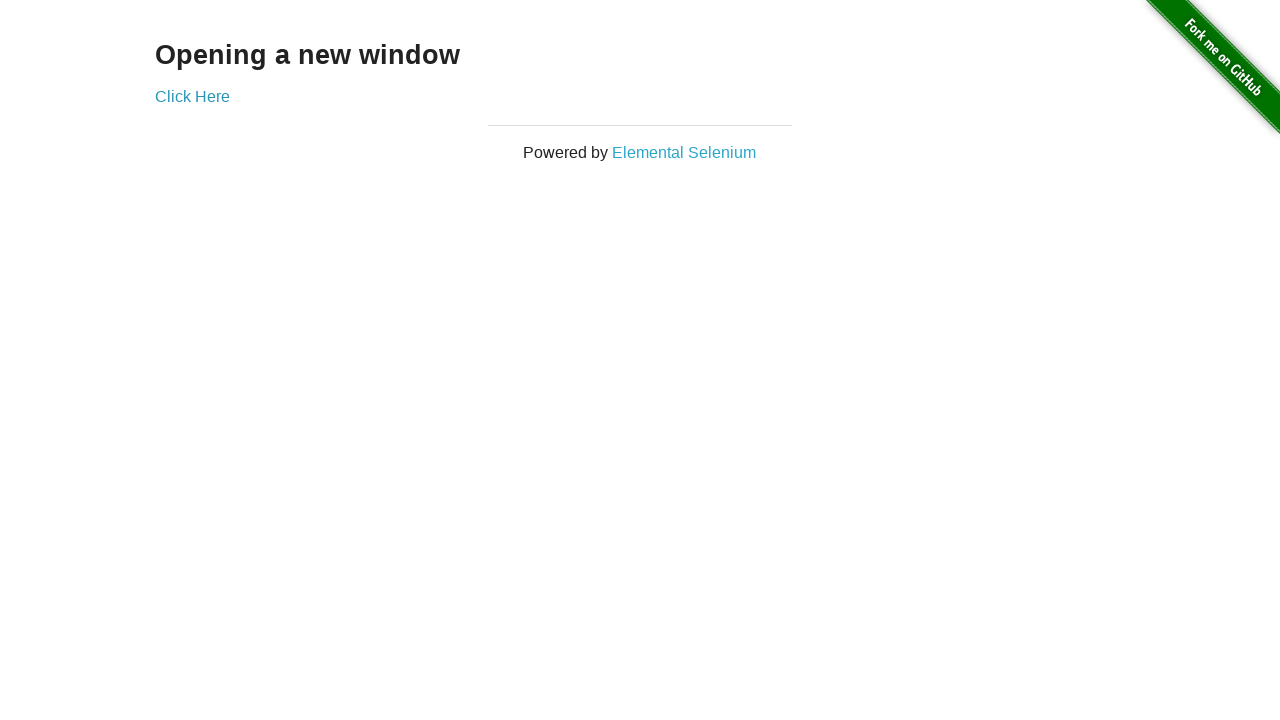

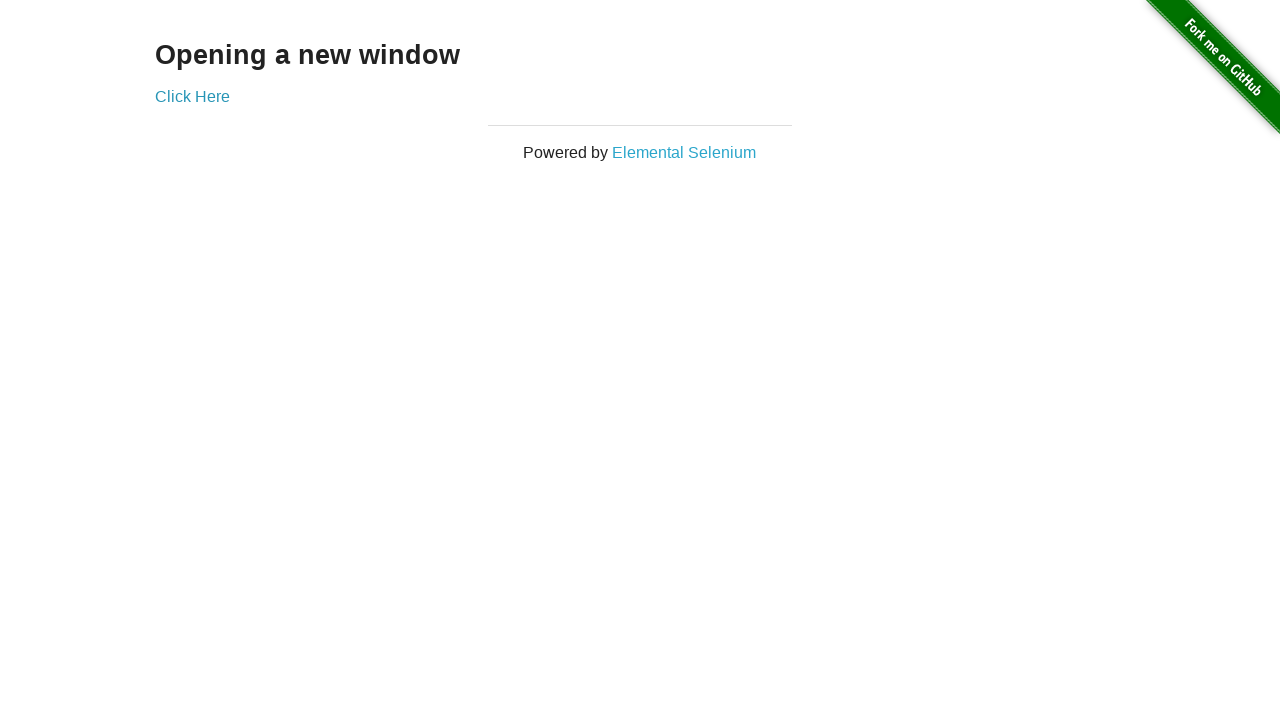